Tests browser window and tab handling by clicking buttons to open new tabs/windows, switching between them, verifying content in child windows, and switching back to the main window.

Starting URL: https://demoqa.com/browser-windows

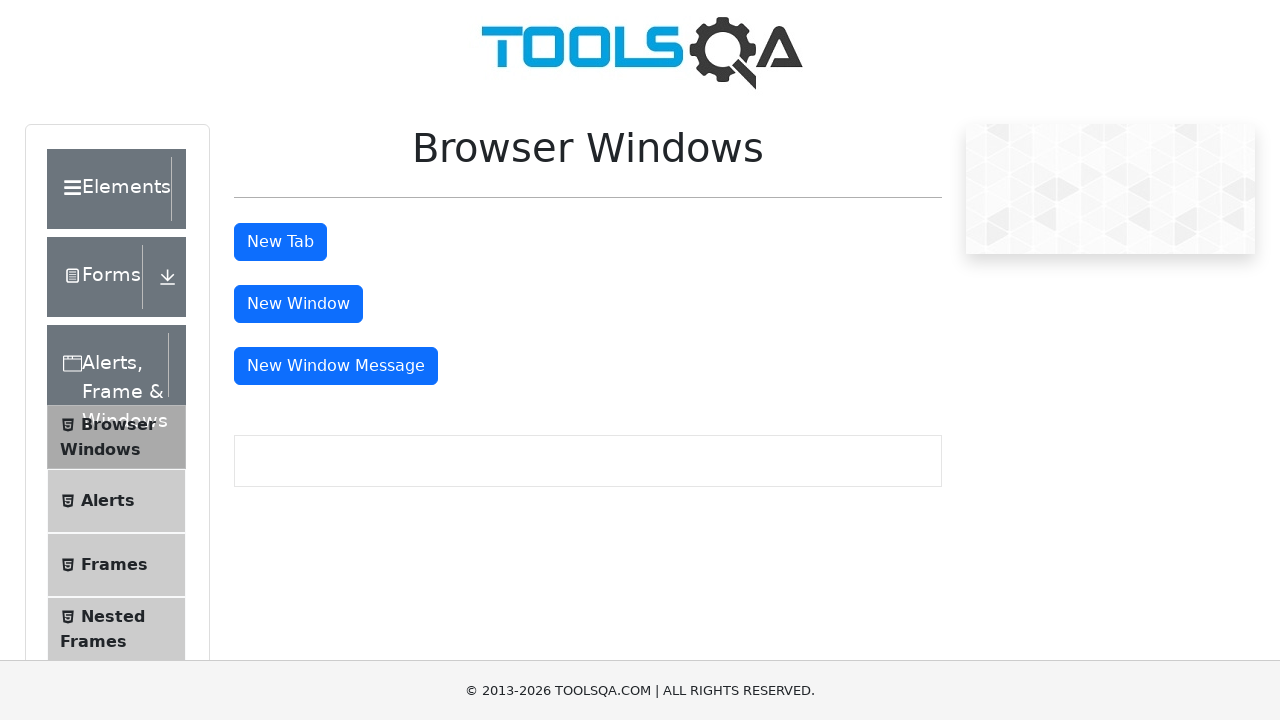

Clicked 'New Tab' button to open a new tab at (280, 242) on button#tabButton
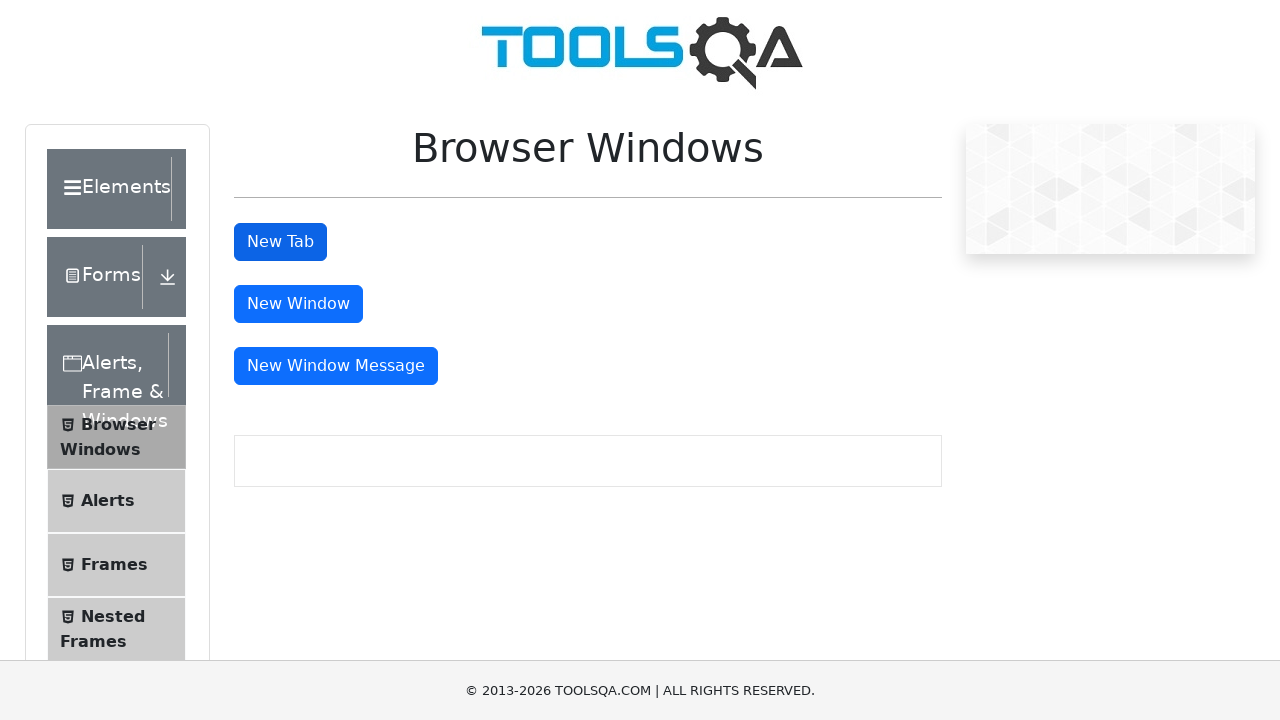

Waited 1 second for new tab to open
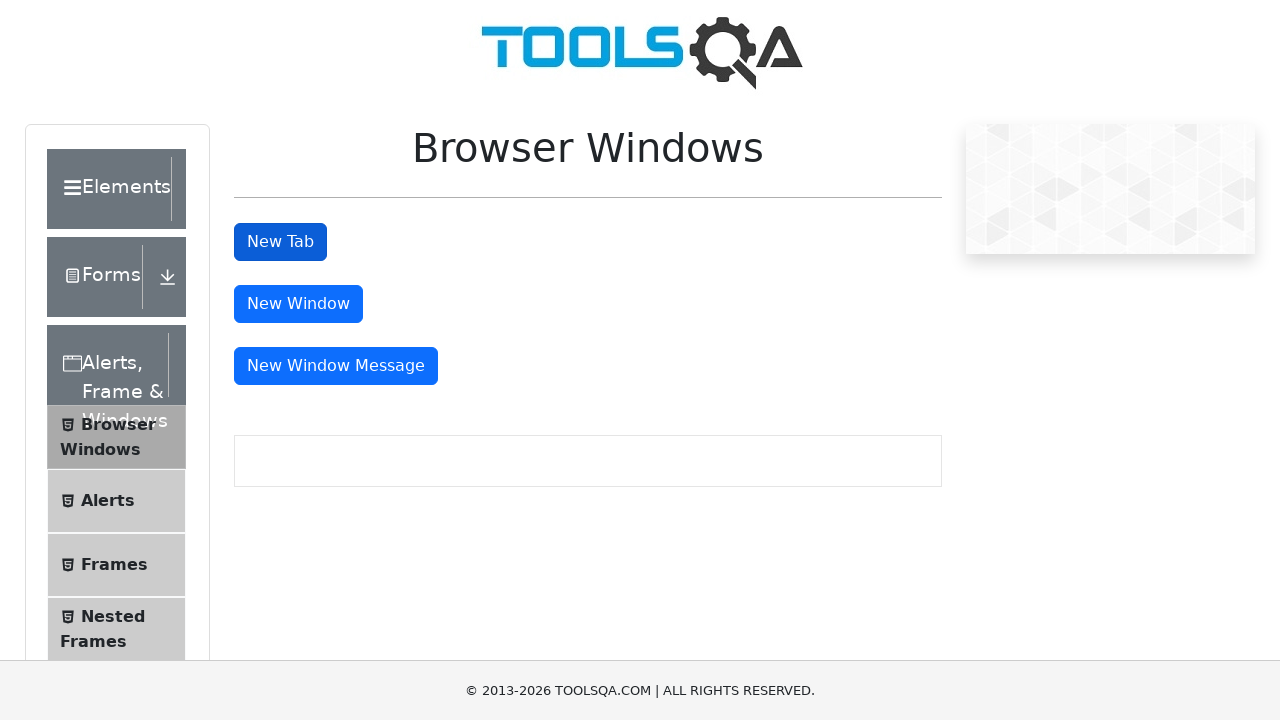

Retrieved all open pages from context
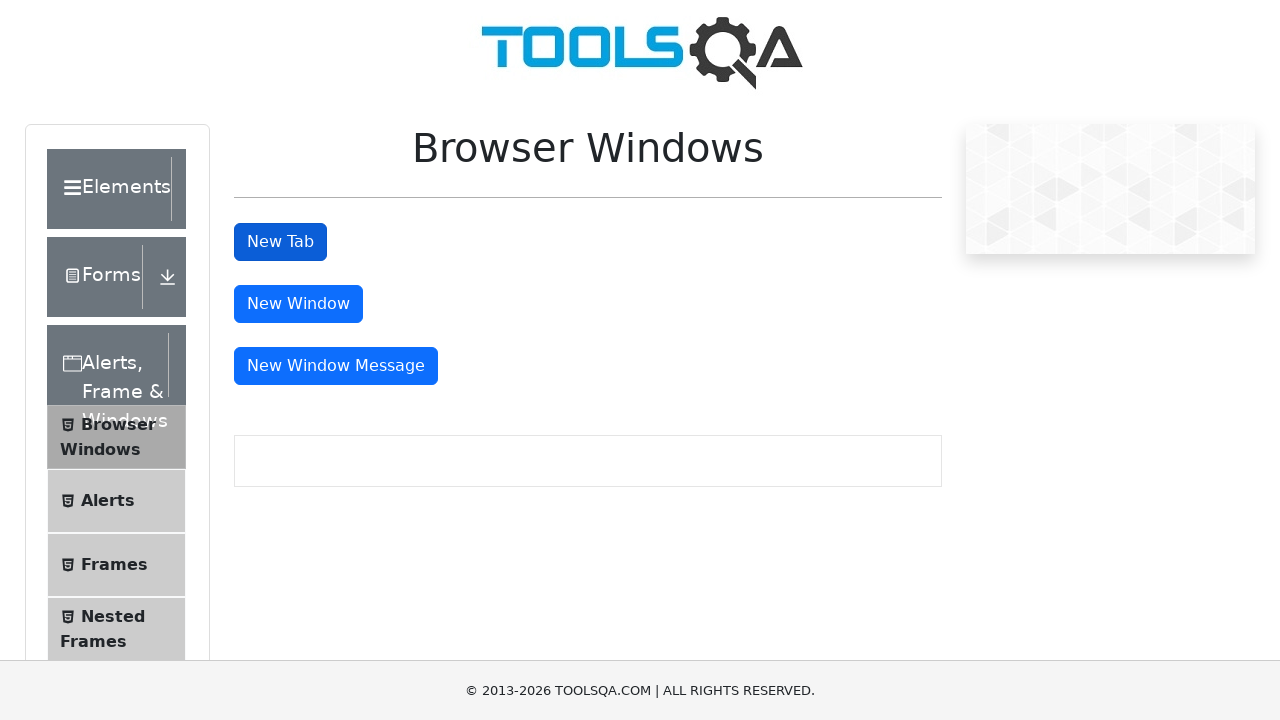

Switched to new tab (second page in context)
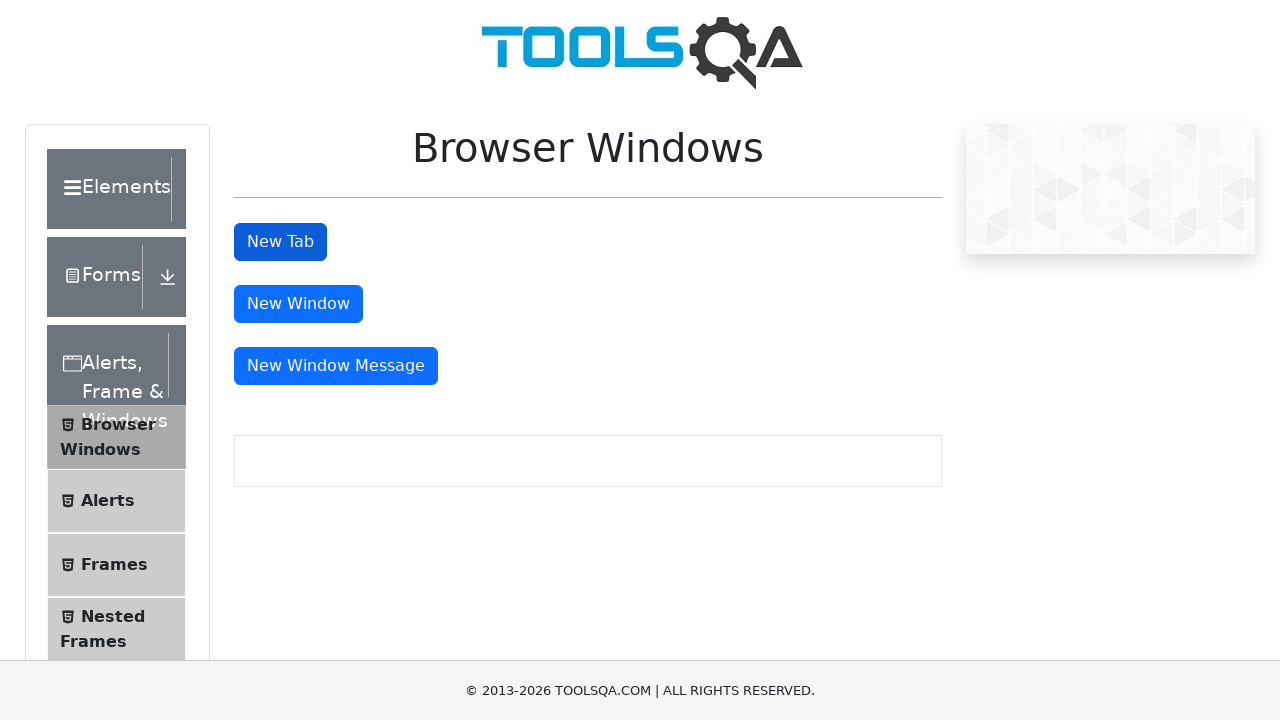

Waited for new tab to reach load state
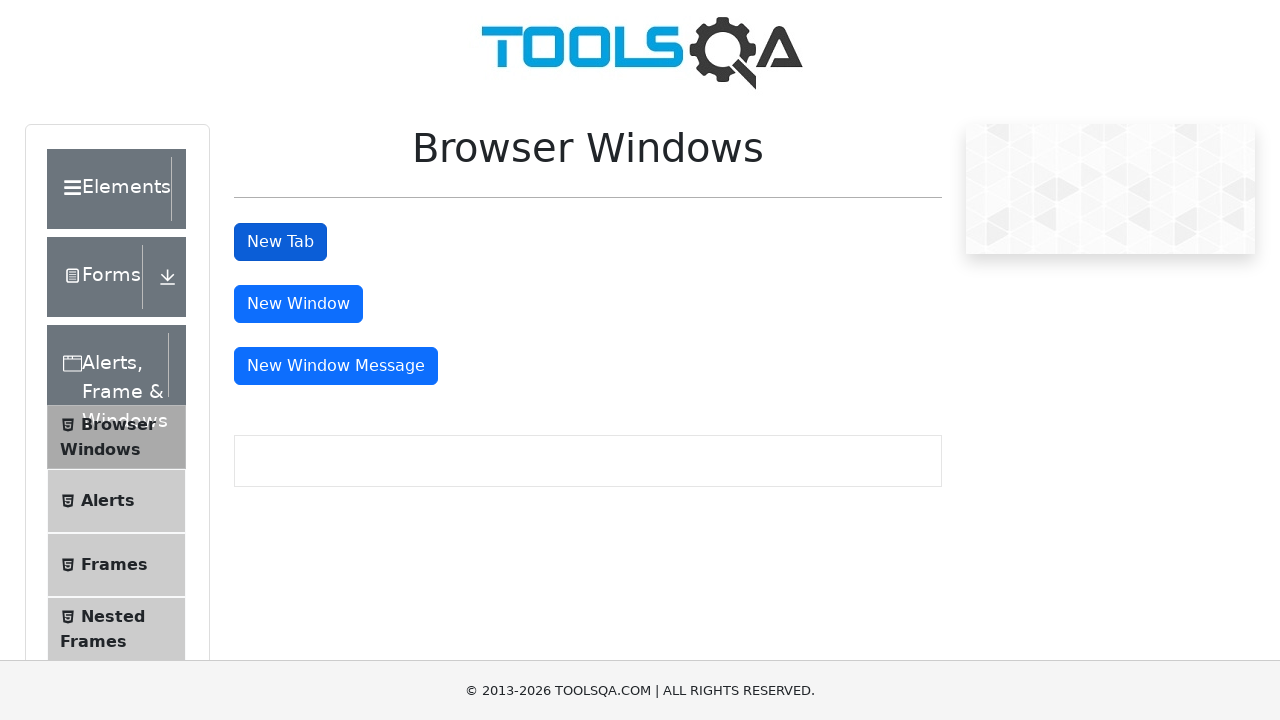

Verified sample heading element exists on new tab
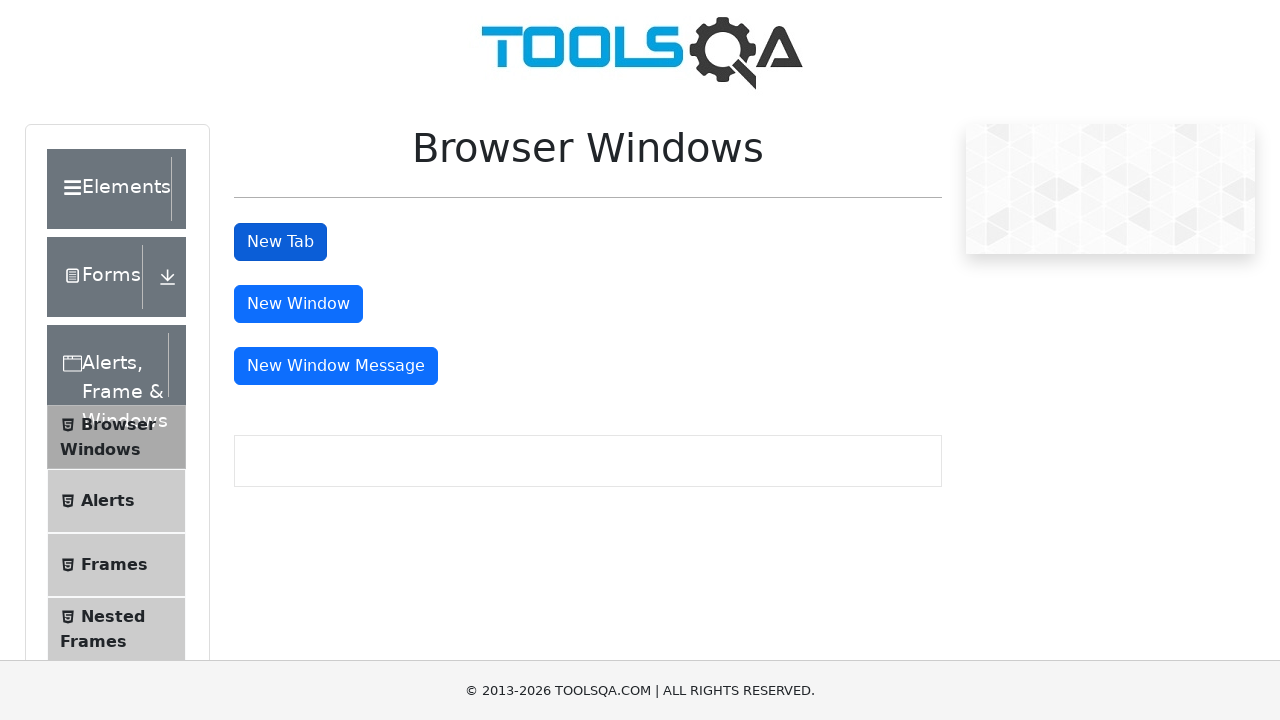

Closed the new tab
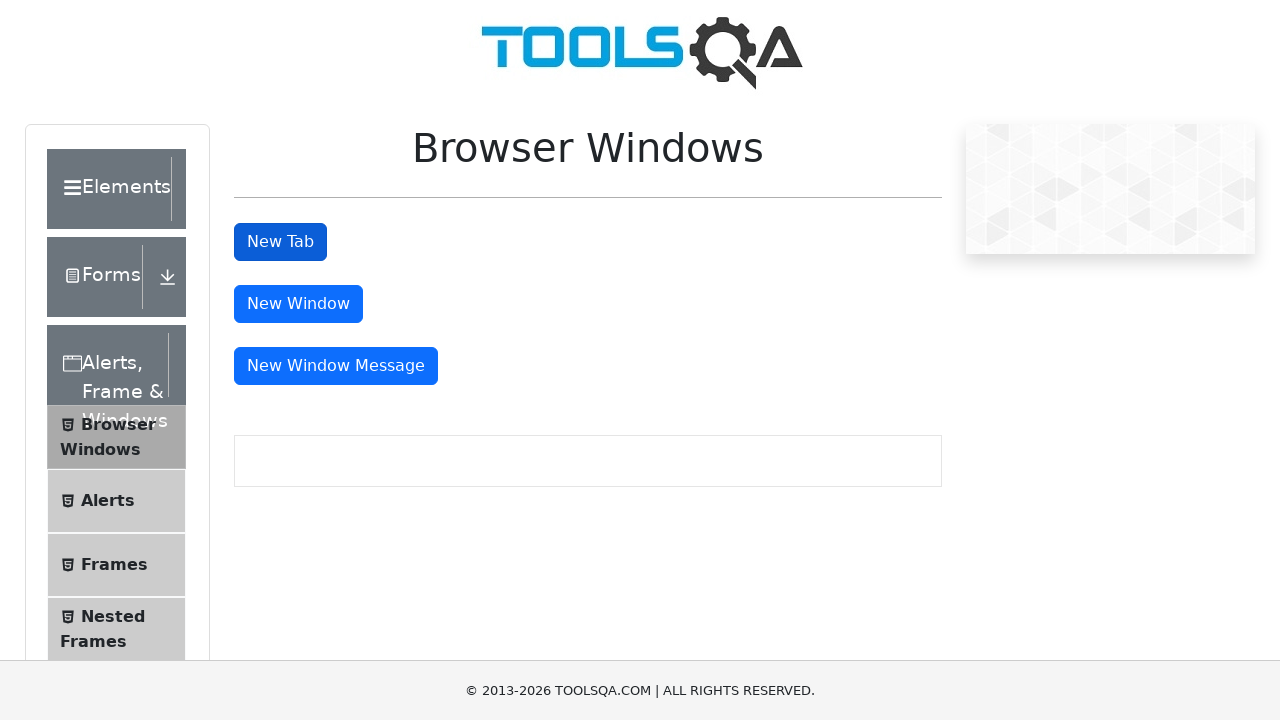

Clicked 'New Window' button to open a new window at (298, 304) on button#windowButton
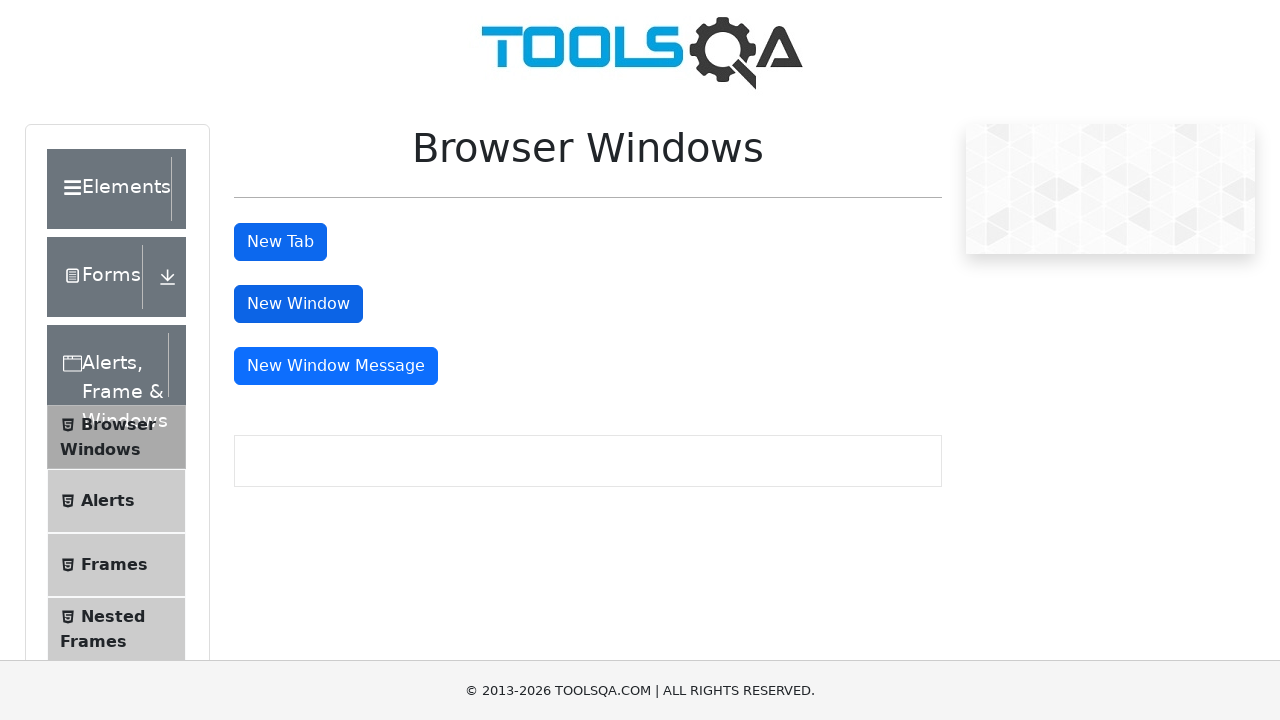

Waited 1 second for new window to open
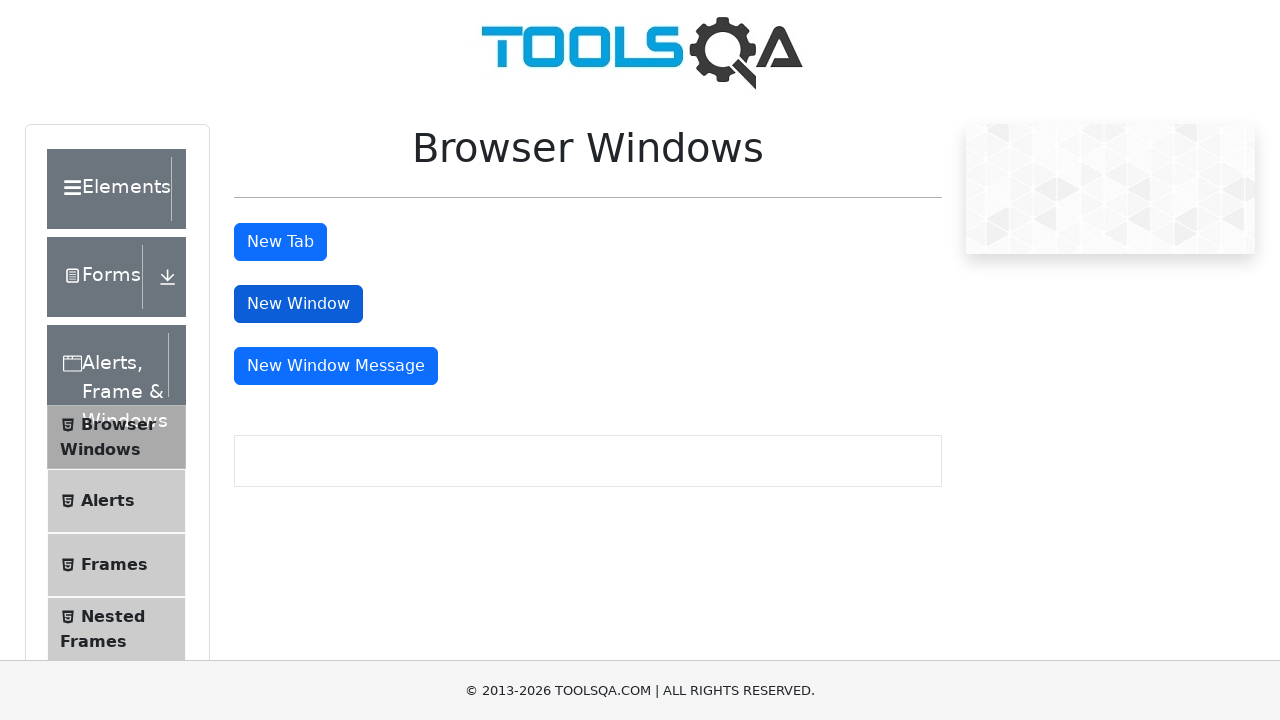

Retrieved all open pages from context again
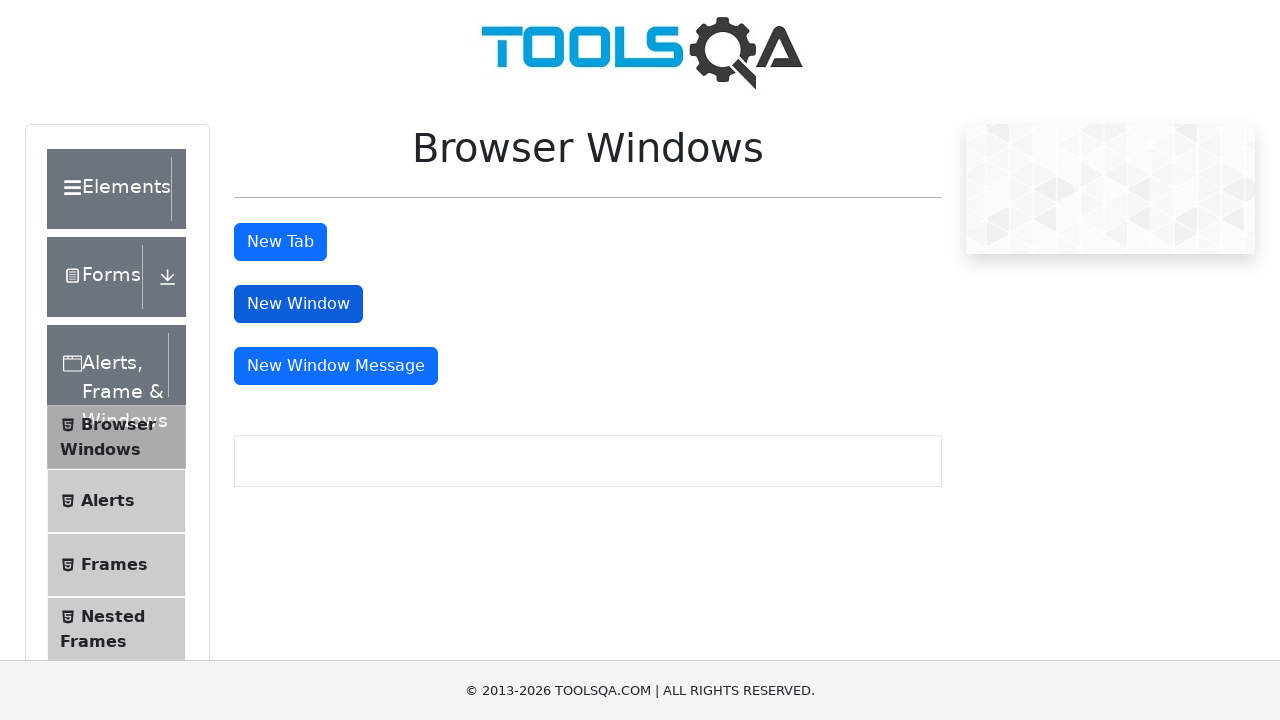

Switched to child window (second page in context)
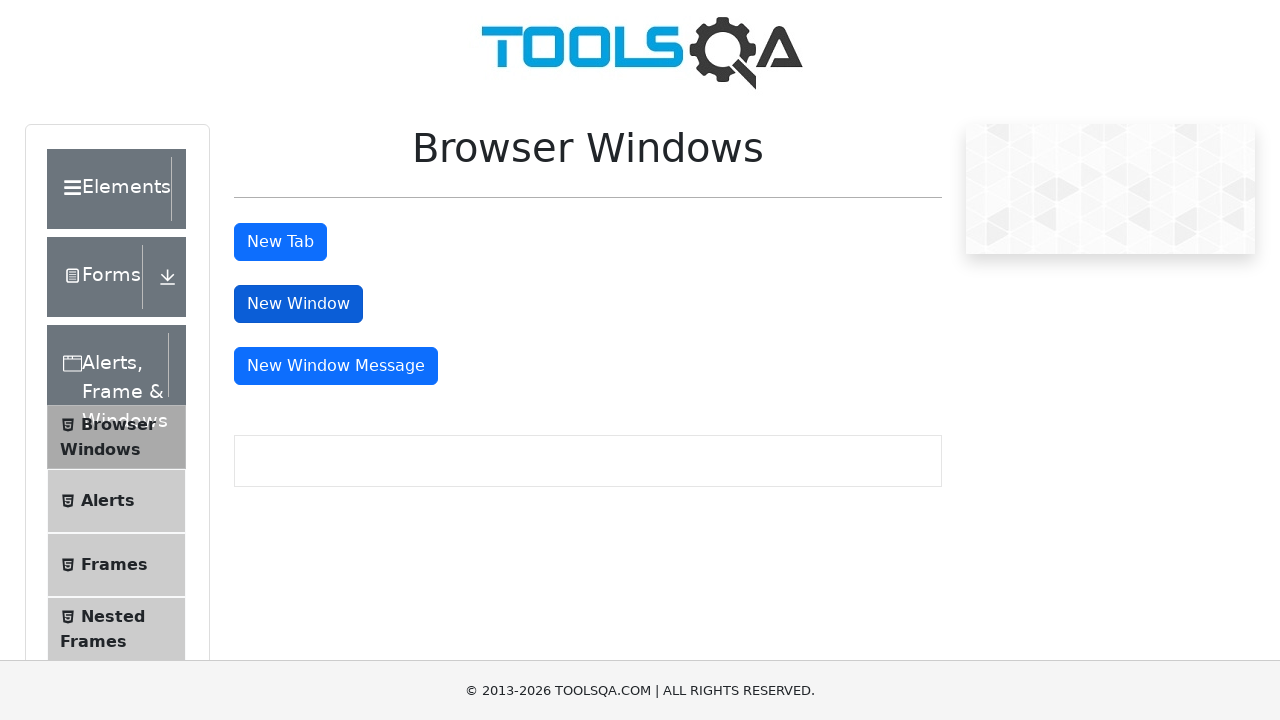

Waited for child window to reach load state
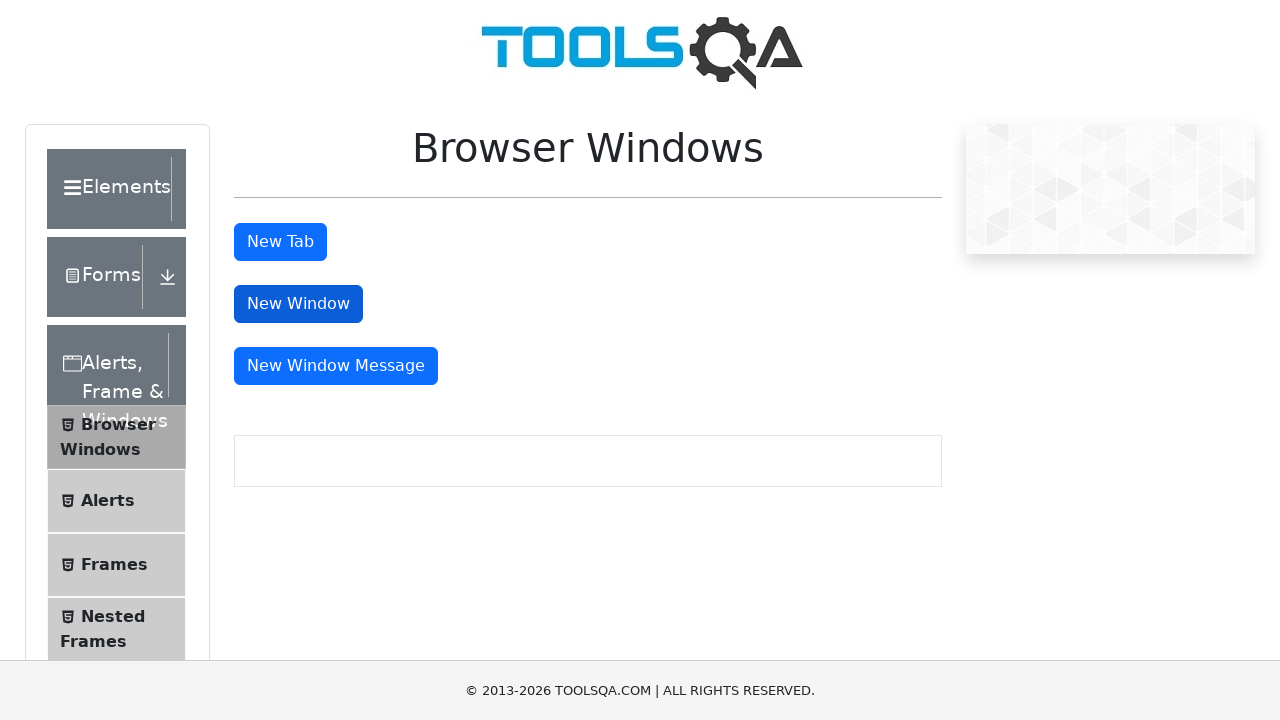

Located sample heading element in child window
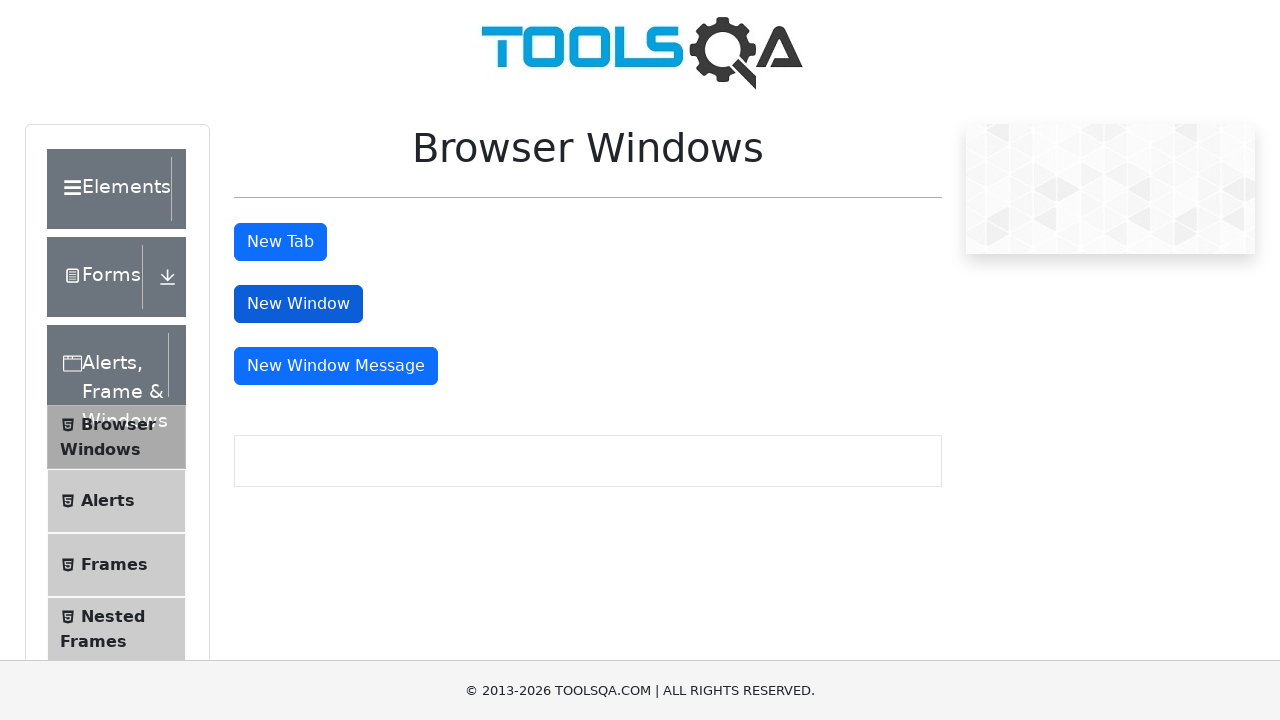

Waited for heading element to be visible
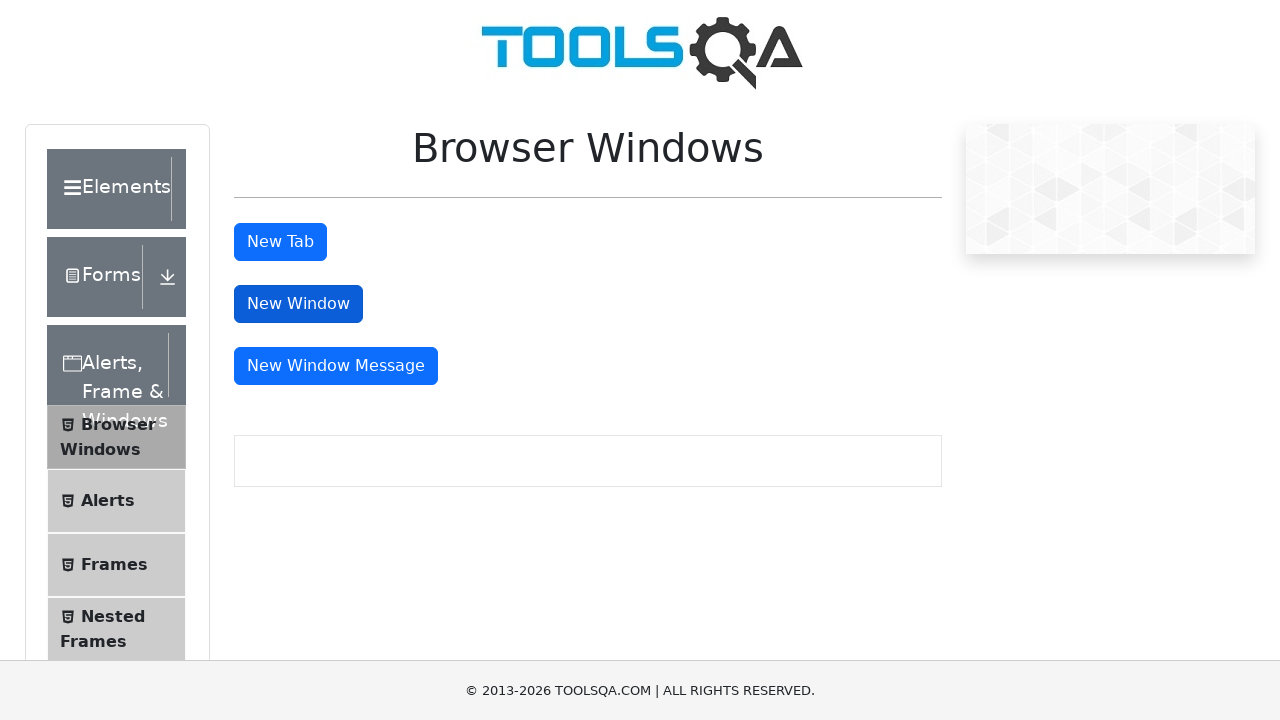

Closed the child window
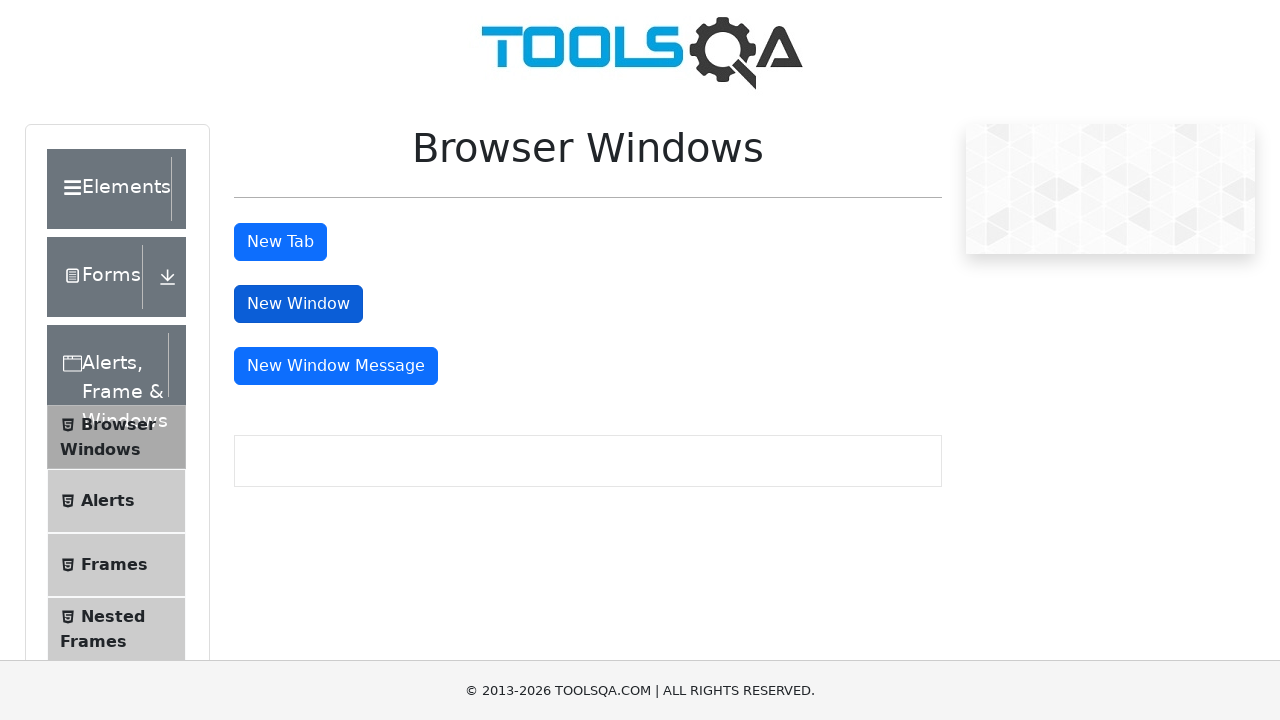

Verified we're back on main window by finding New Tab button
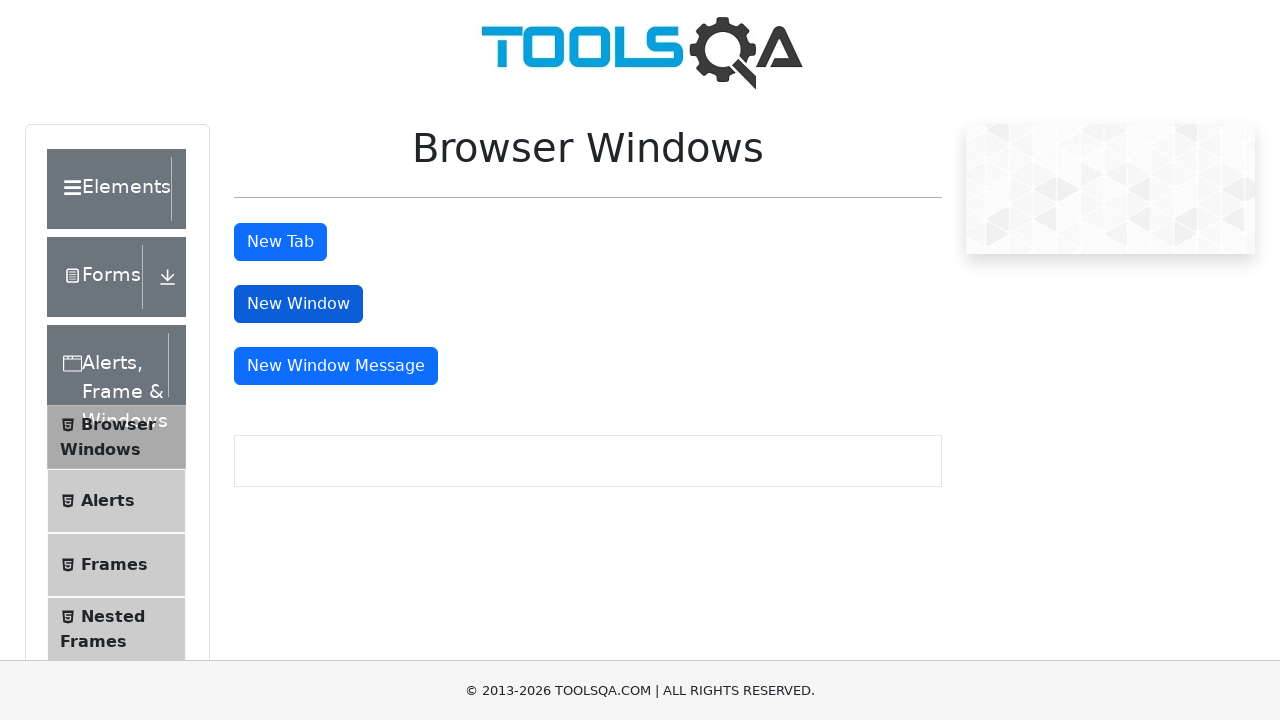

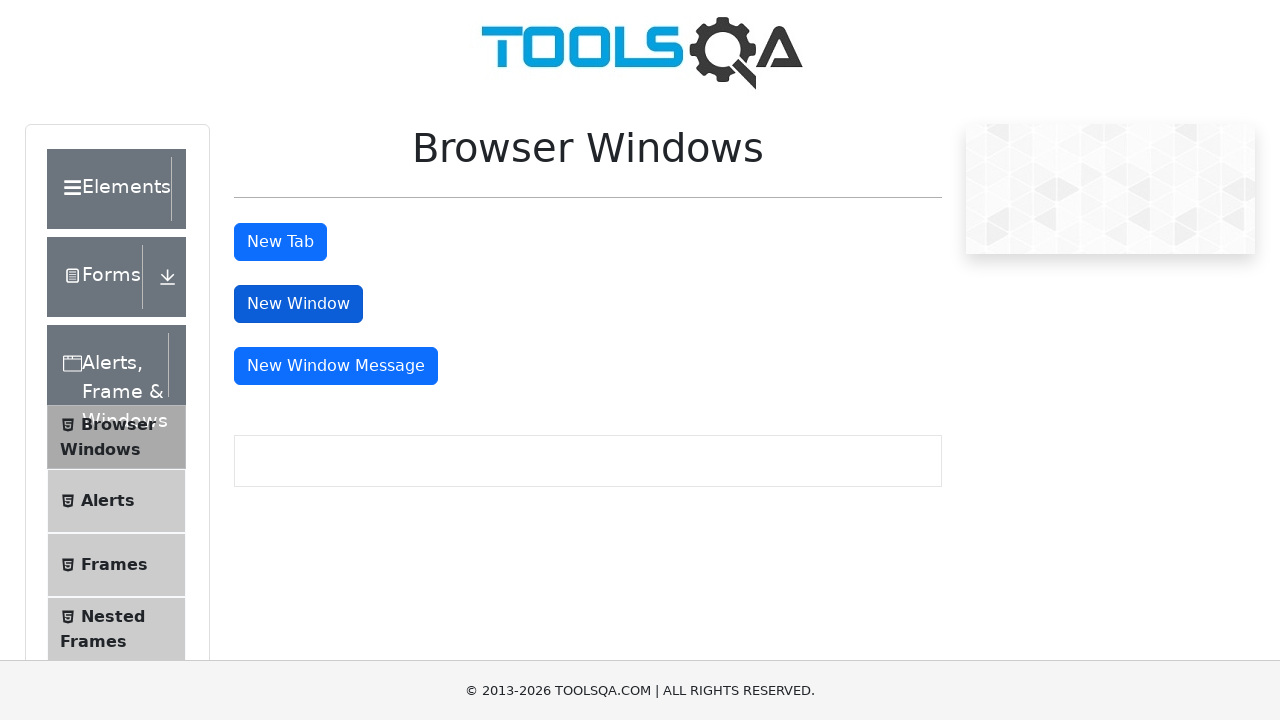